Navigates to a tech news aggregation page and waits for the news list items to load on the page.

Starting URL: https://rebang.today/tech?tab=ithome

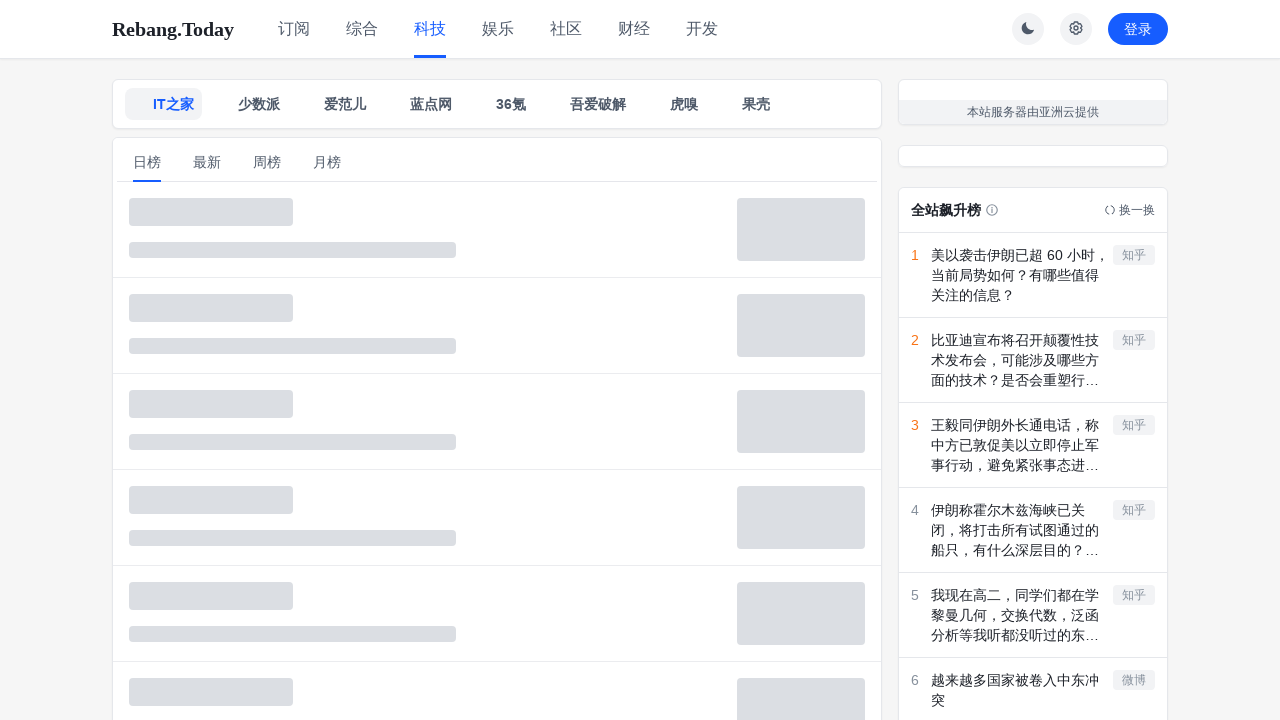

Navigated to tech news aggregation page at rebang.today
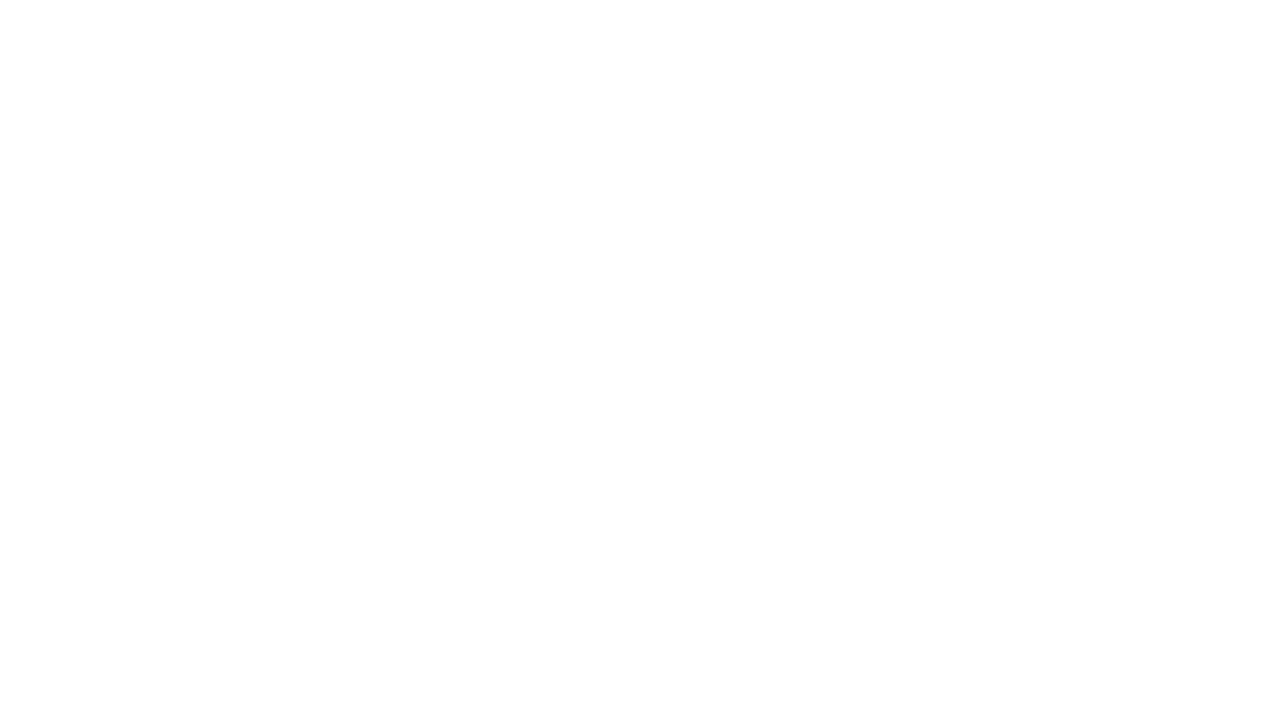

Waited for news list items to load (a.no-underline selector)
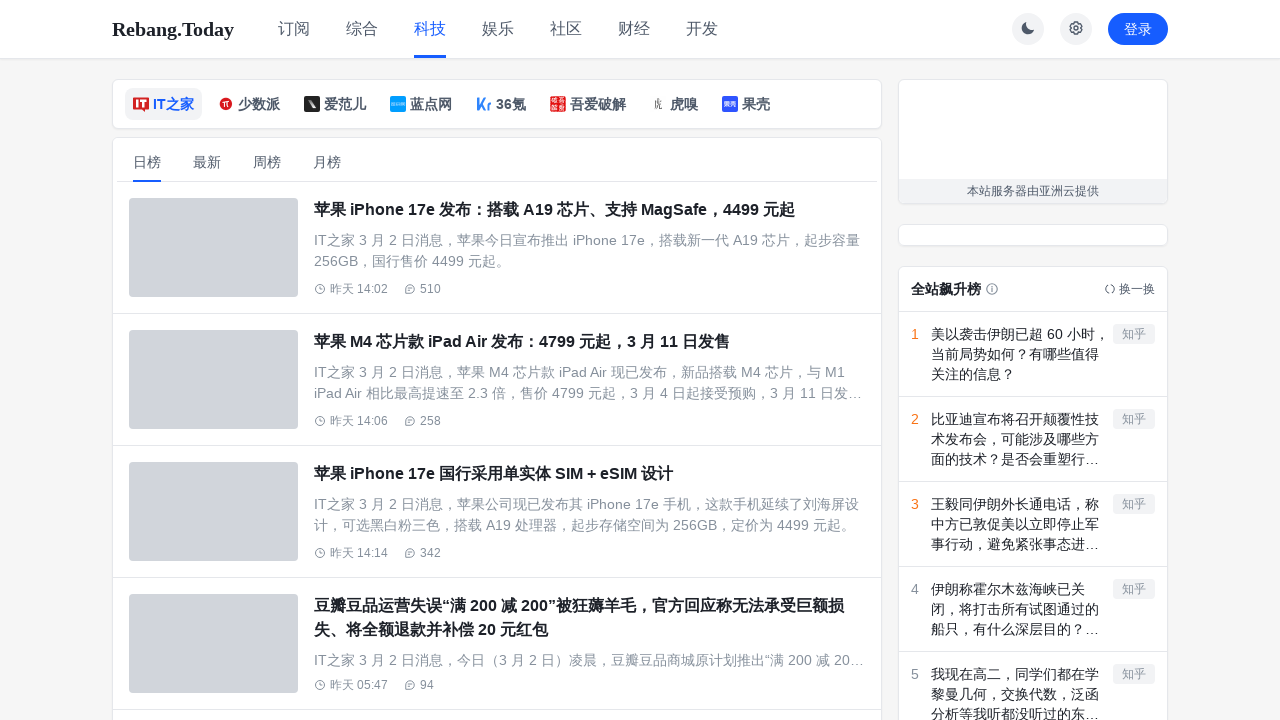

Verified that news items with titles are present
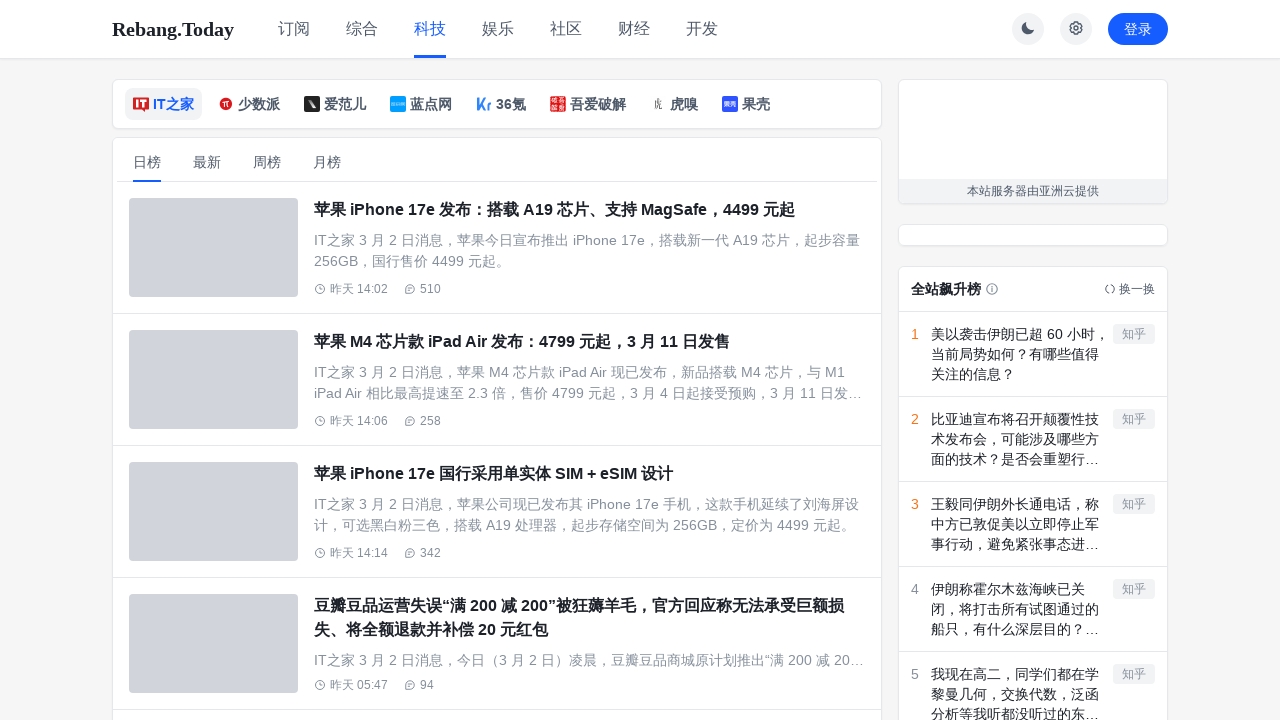

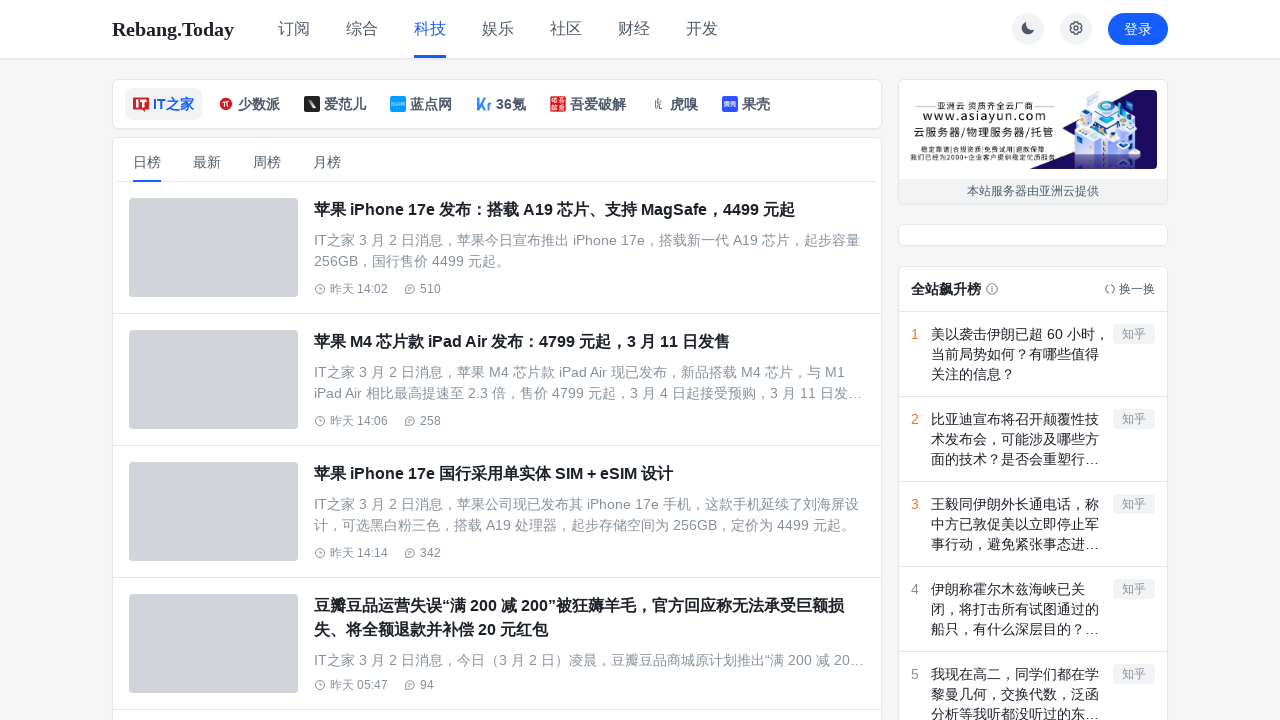